Tests radio button interaction by clicking a gender radio button and verifying it becomes selected

Starting URL: https://wcaquino.me/selenium/componentes.html

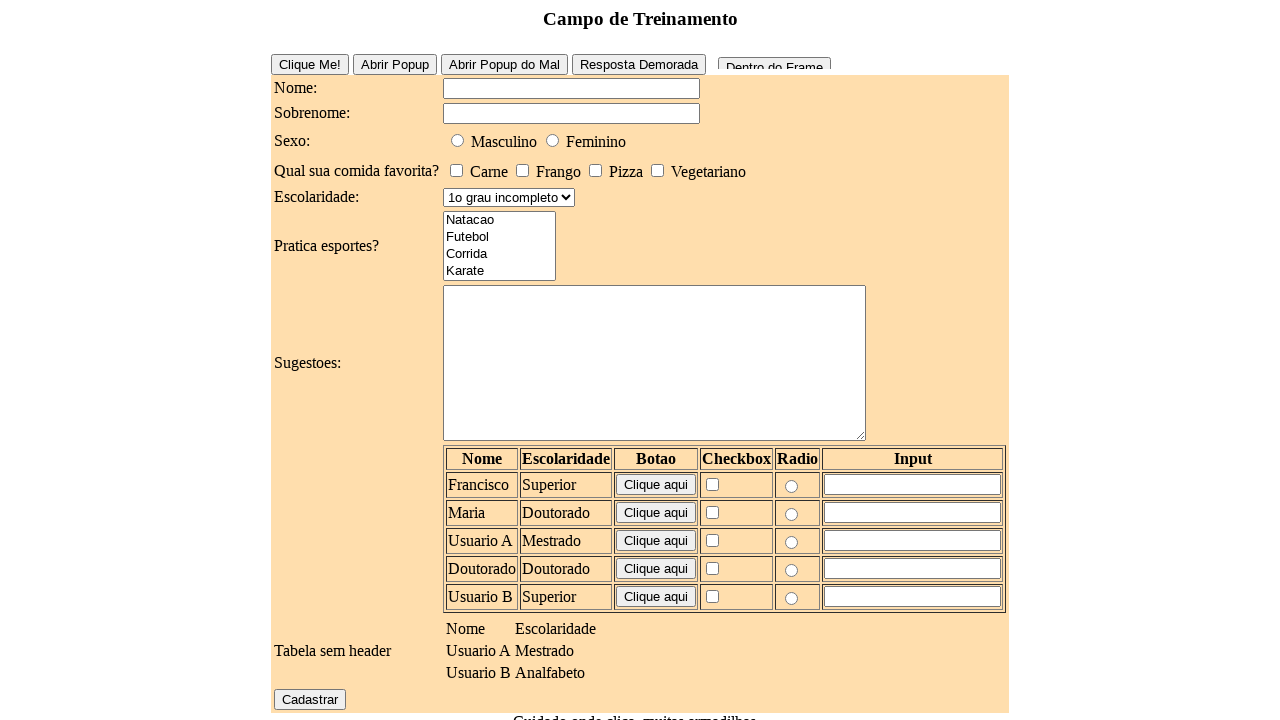

Clicked gender radio button (male option) at (458, 140) on #elementosForm\:sexo\:0
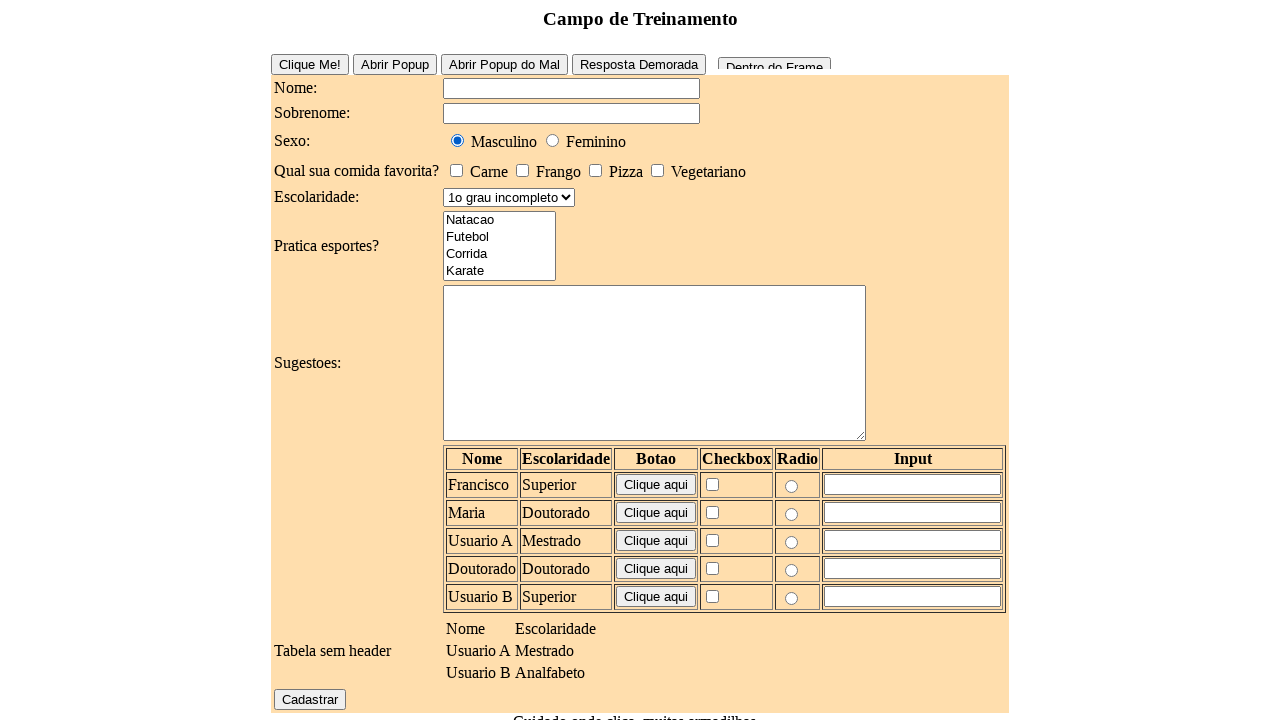

Verified radio button is selected
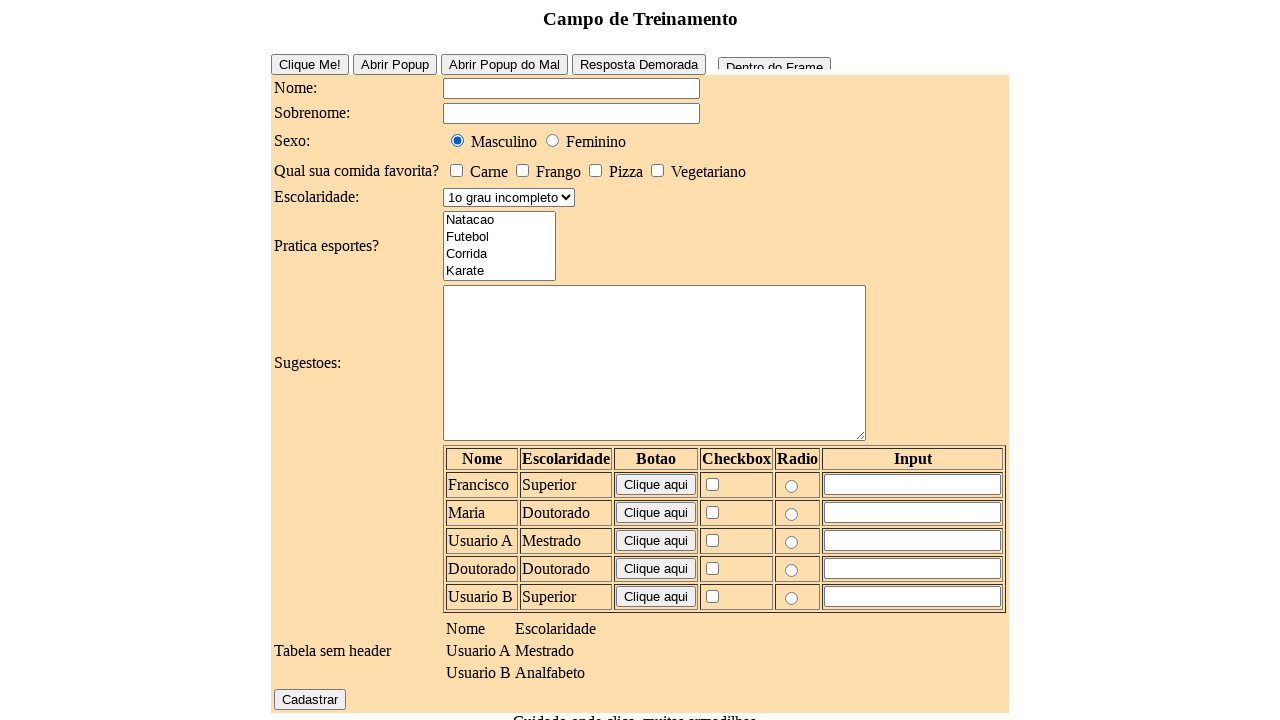

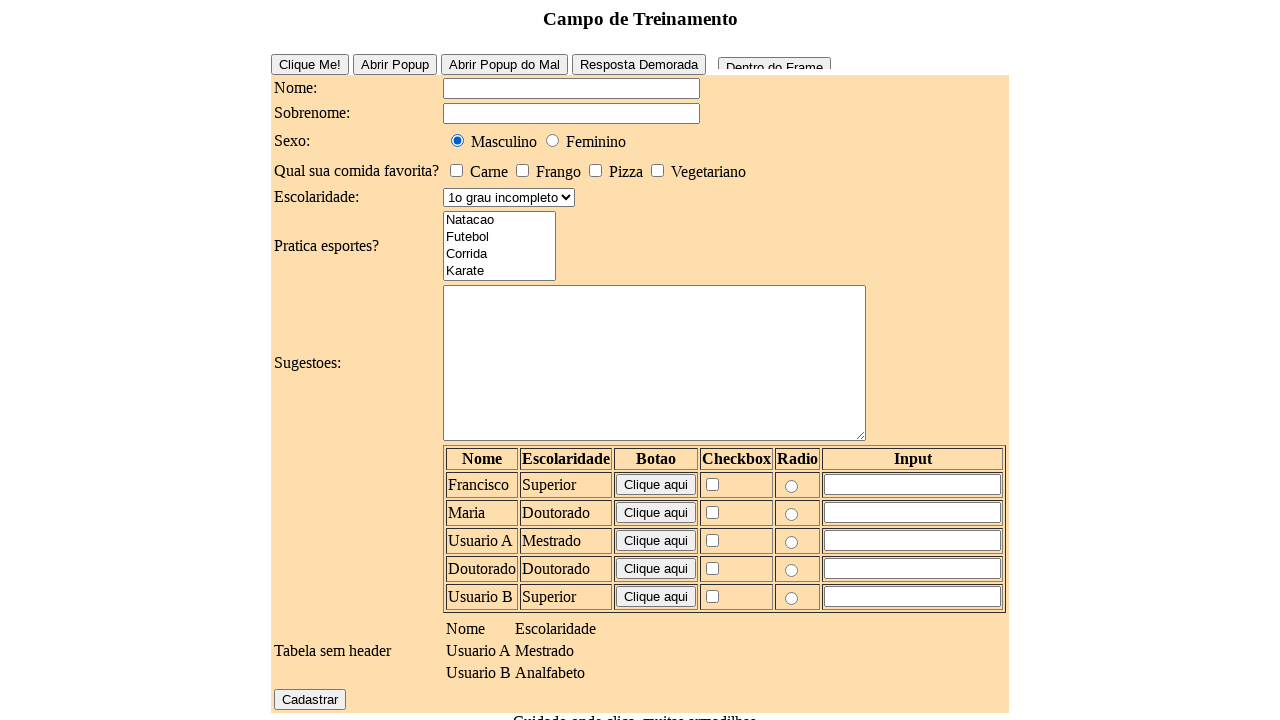